Tests table sorting functionality by clicking on a column header and verifying that the items are sorted correctly

Starting URL: https://rahulshettyacademy.com/seleniumPractise/#/offers

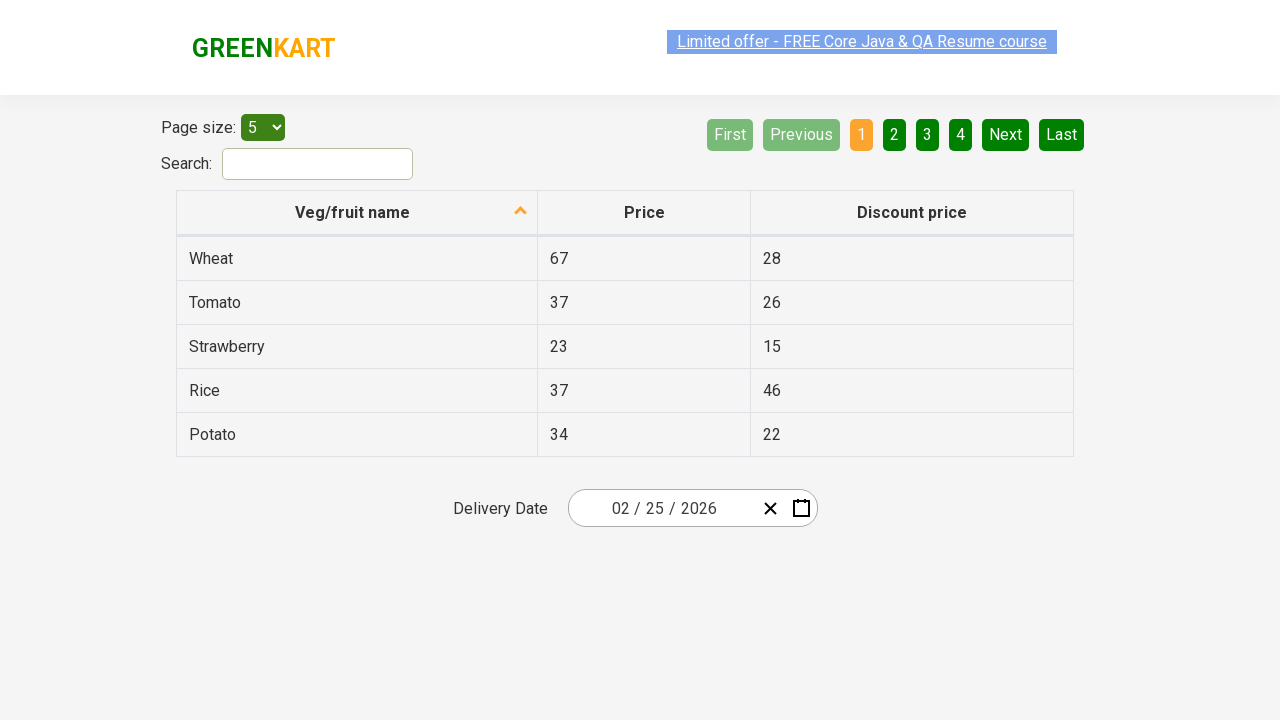

Clicked first column header to initiate sorting at (357, 213) on xpath=//tr/th[1]
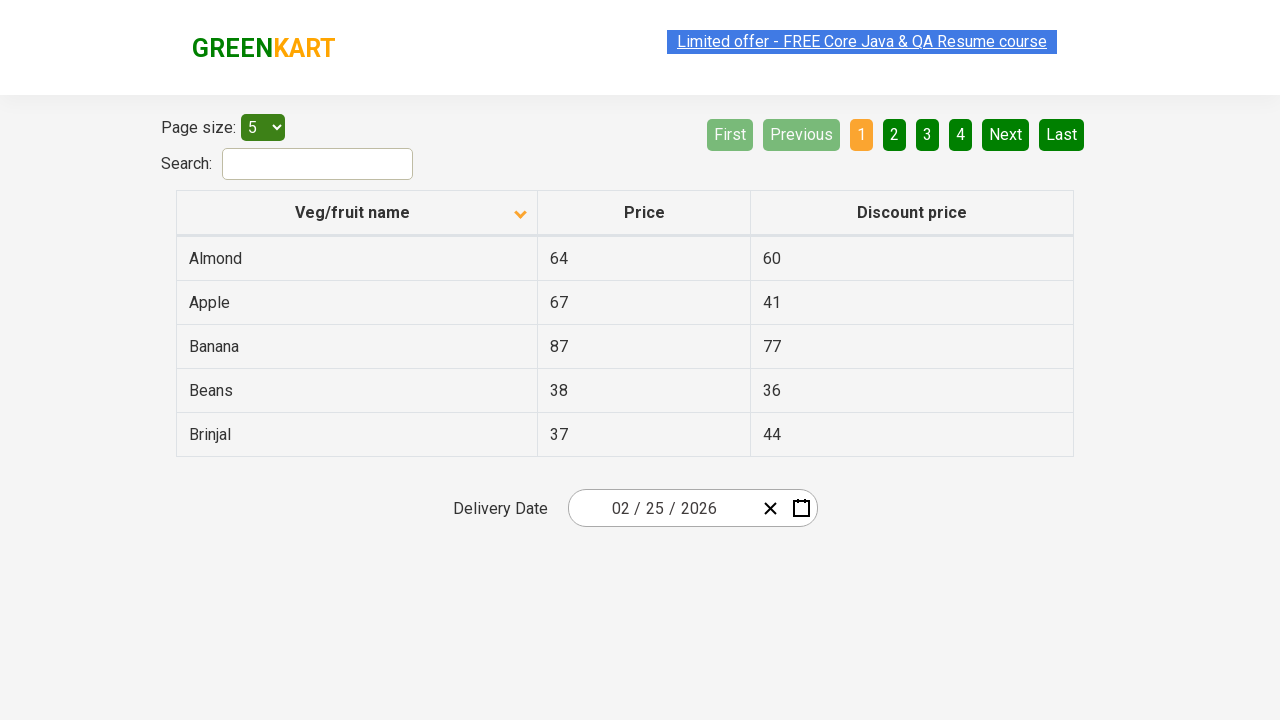

Waited 500ms for table sorting to complete
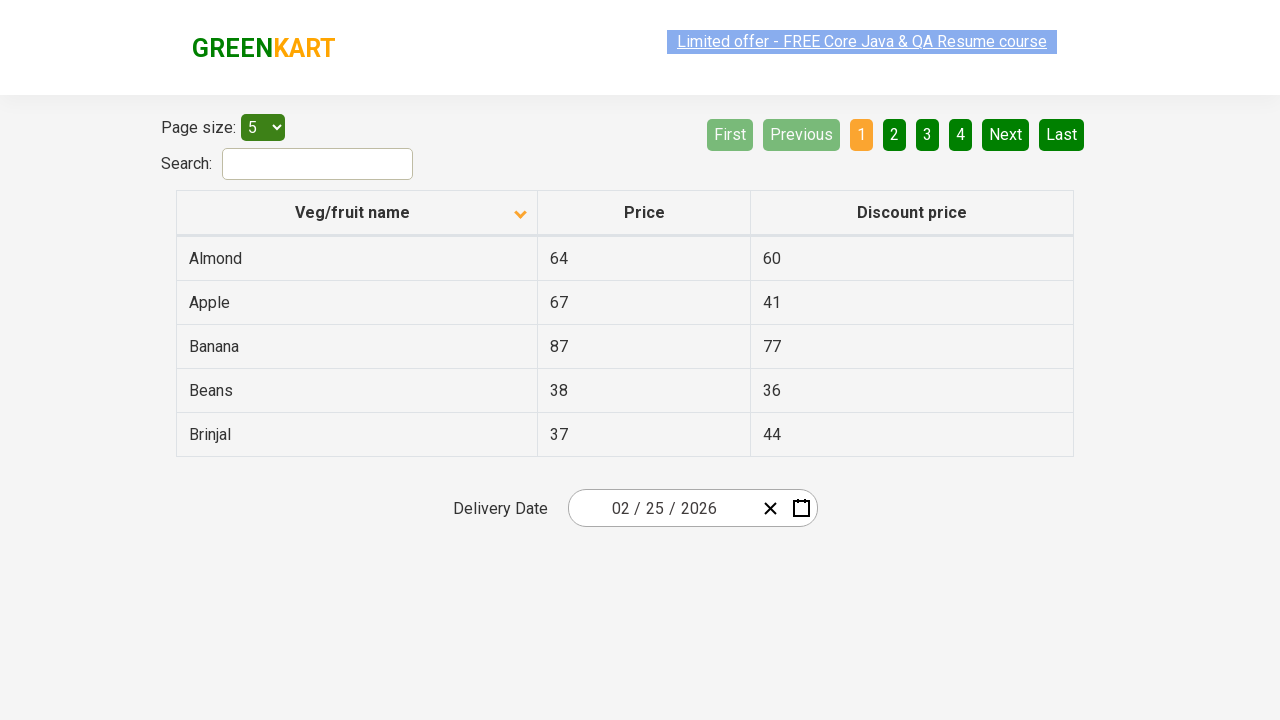

Retrieved all vegetable names from first column
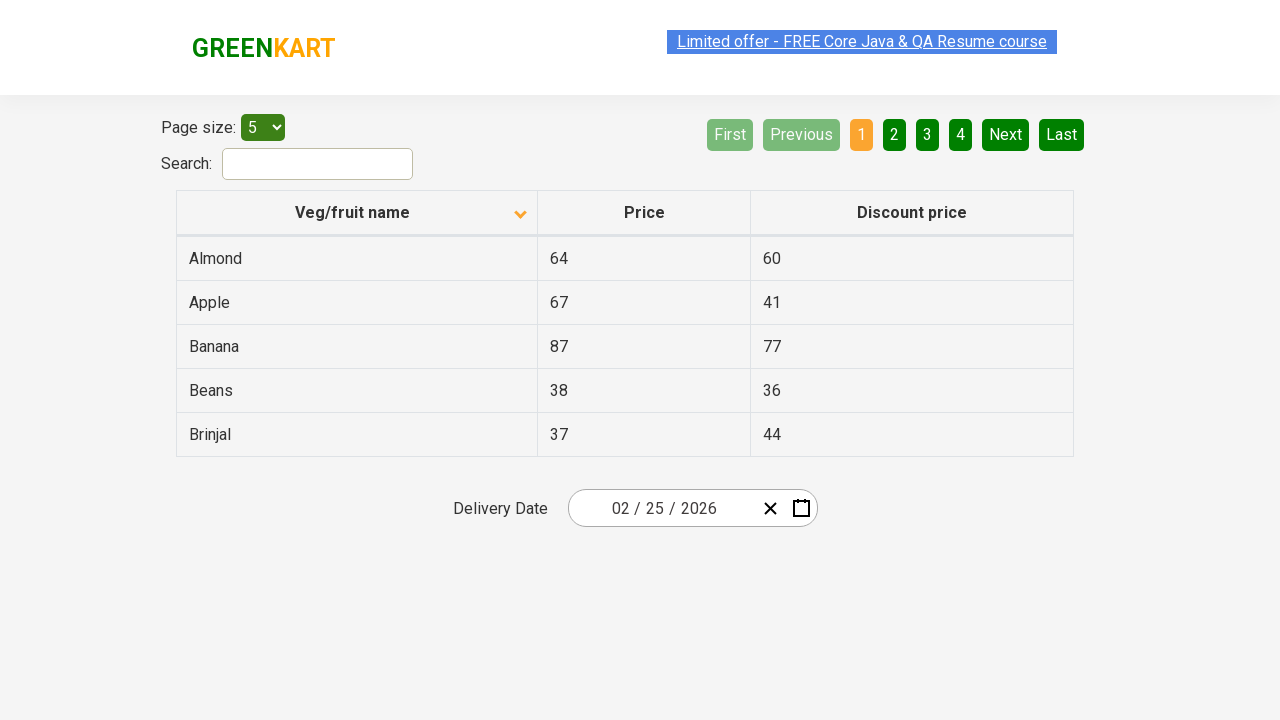

Extracted 5 vegetable names from table
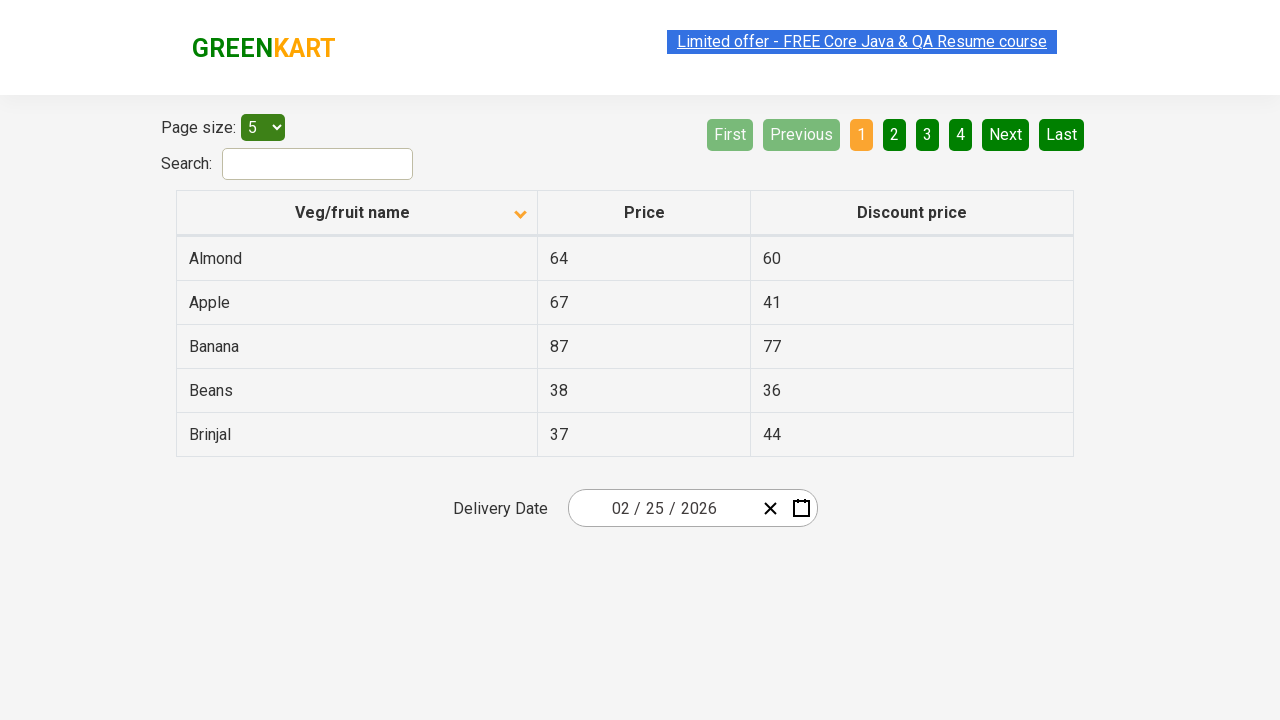

Created sorted reference list for comparison
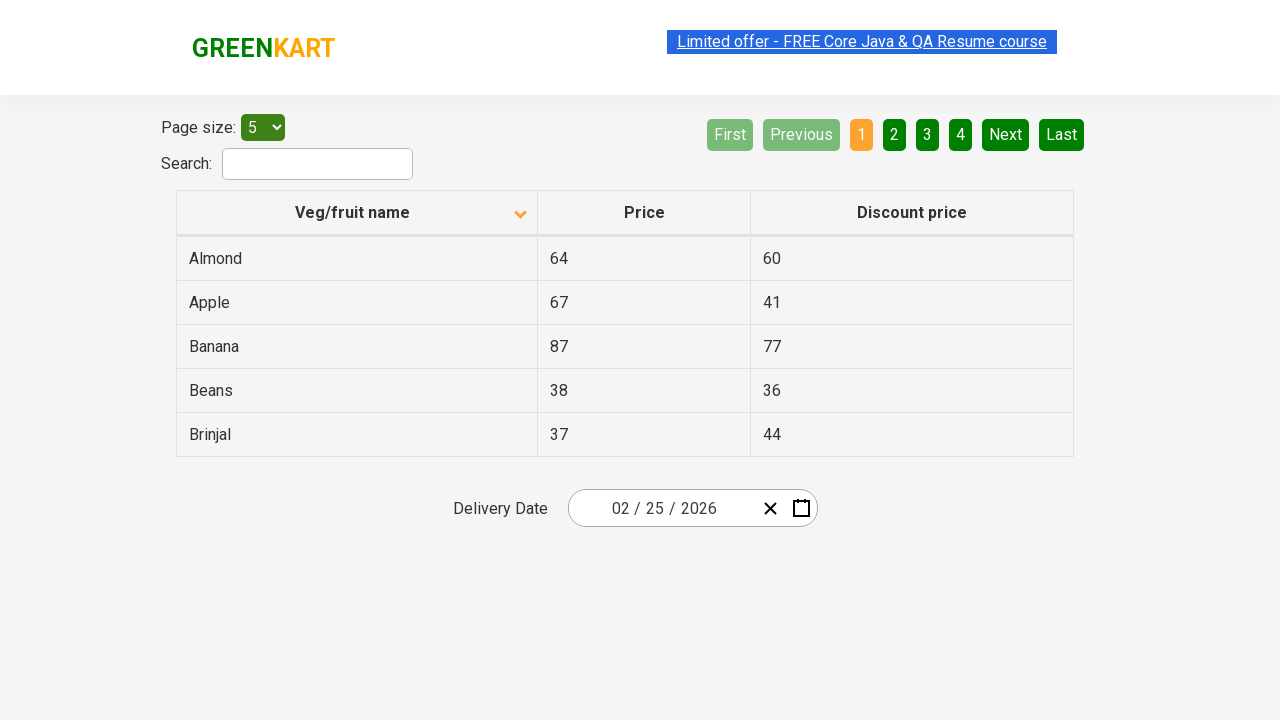

Verified that table items are sorted correctly in ascending order
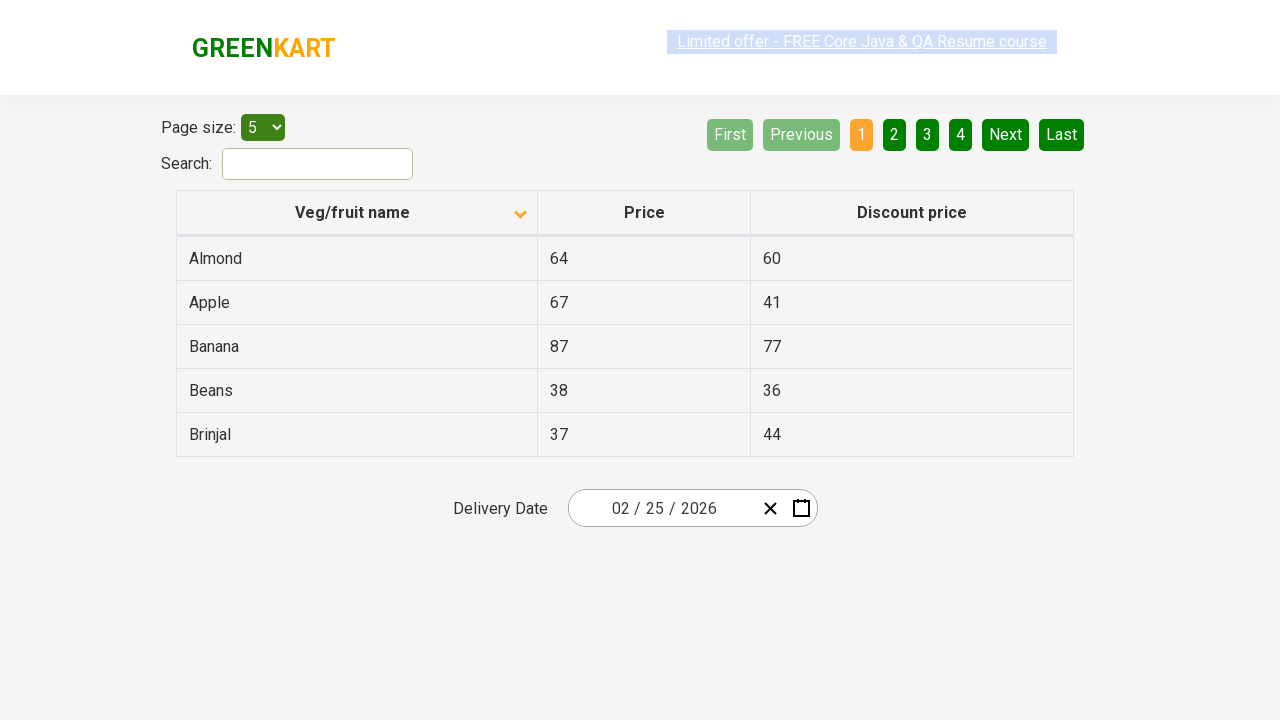

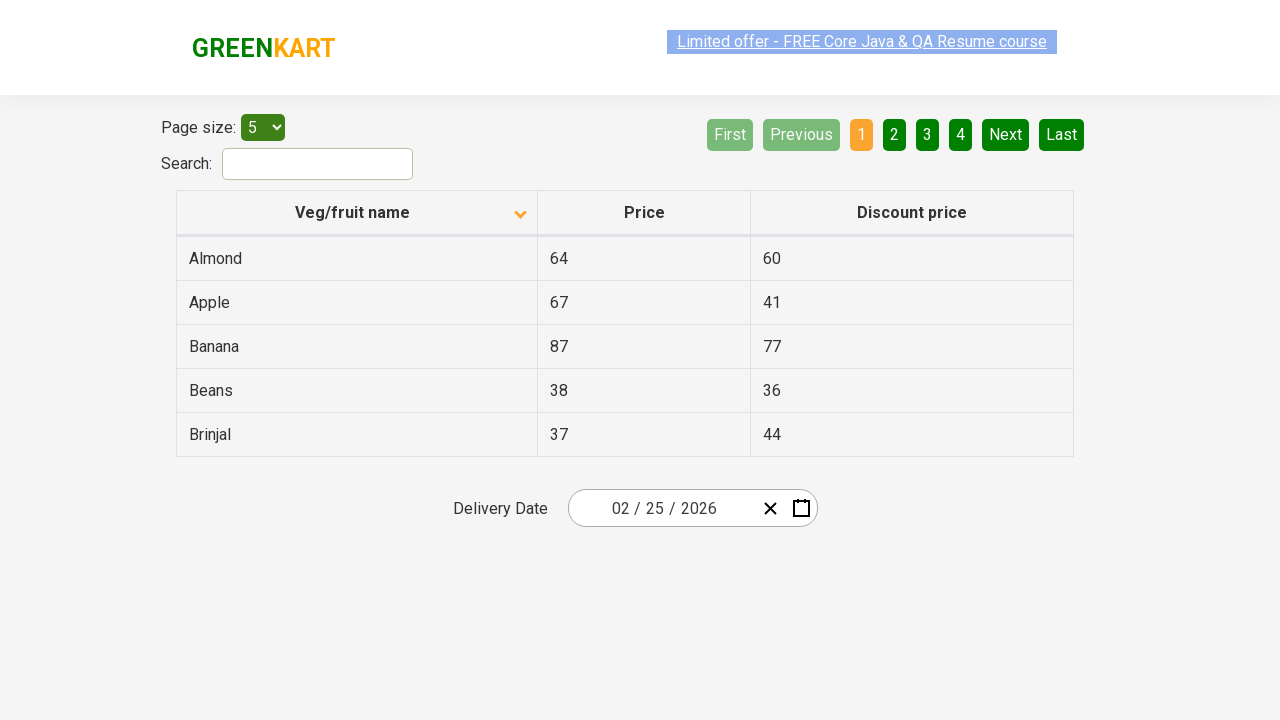